Tests text input field by entering city name and verifying the value

Starting URL: https://www.selenium.dev/selenium/web/web-form.html

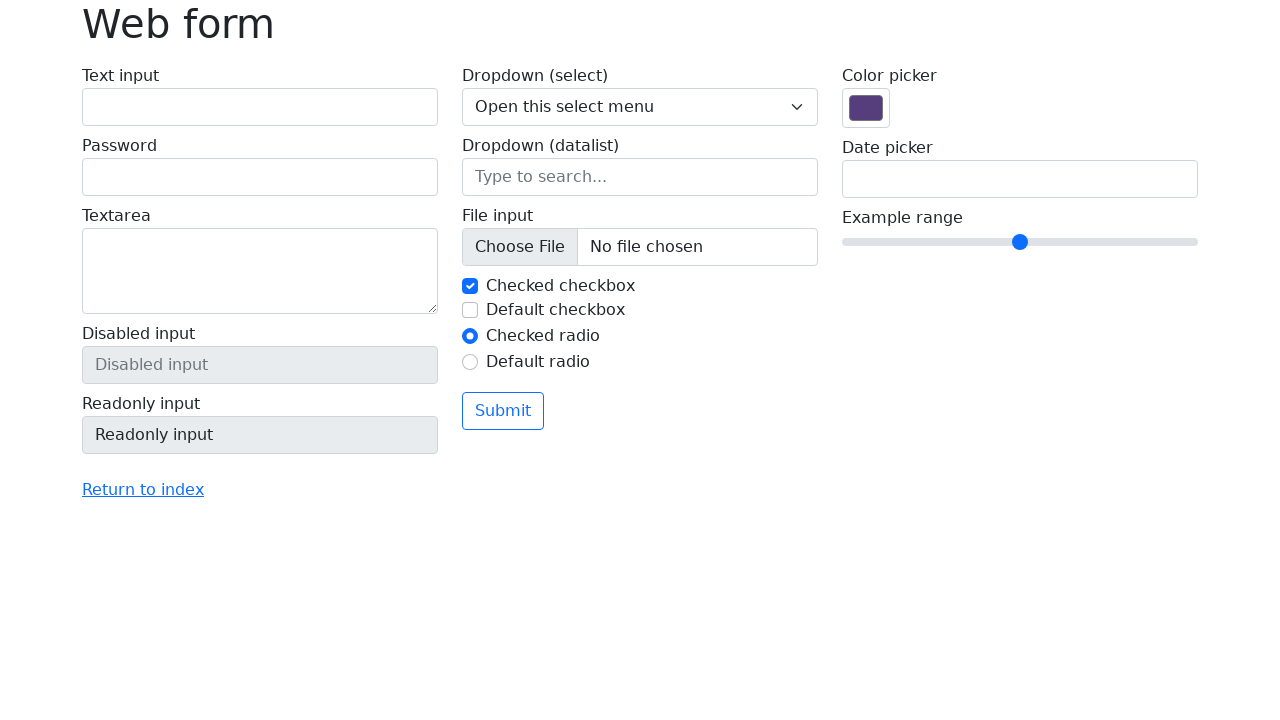

Filled text input field with city name 'Ввод города' on #my-text-id
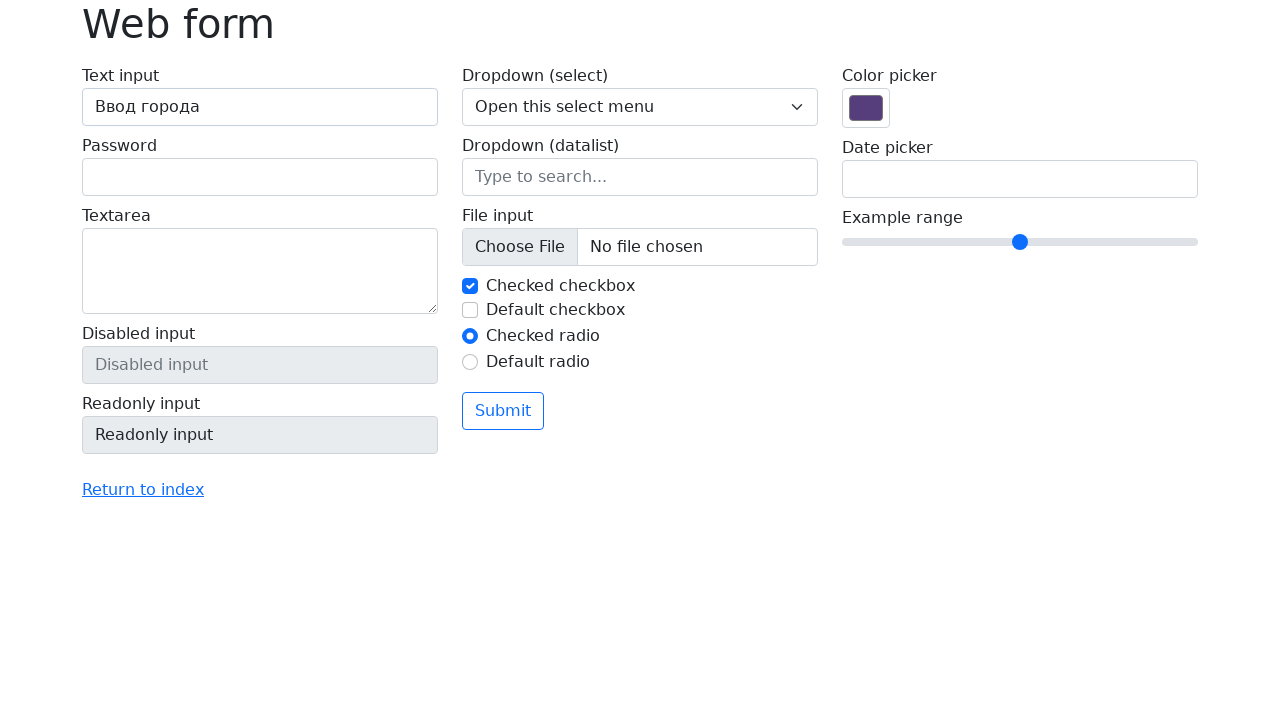

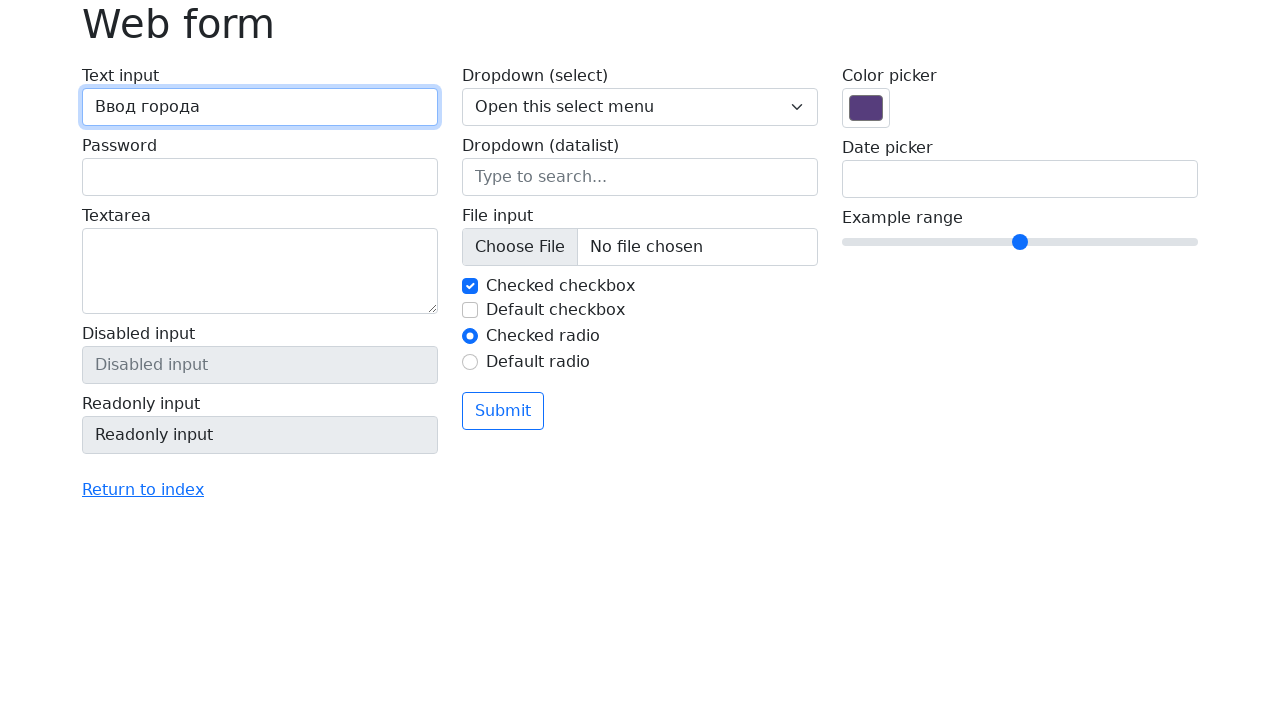